Tests toggling all items as complete and then uncompleting them

Starting URL: https://demo.playwright.dev/todomvc

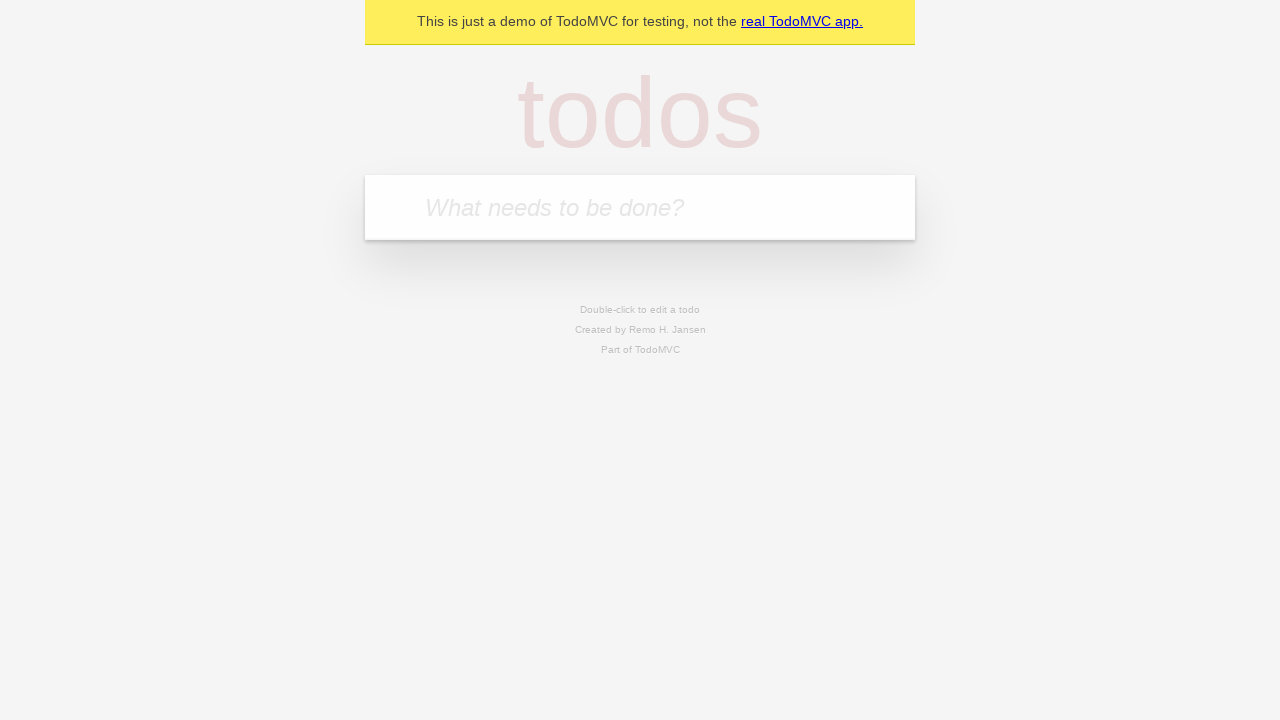

Filled todo input with 'buy some cheese' on internal:attr=[placeholder="What needs to be done?"i]
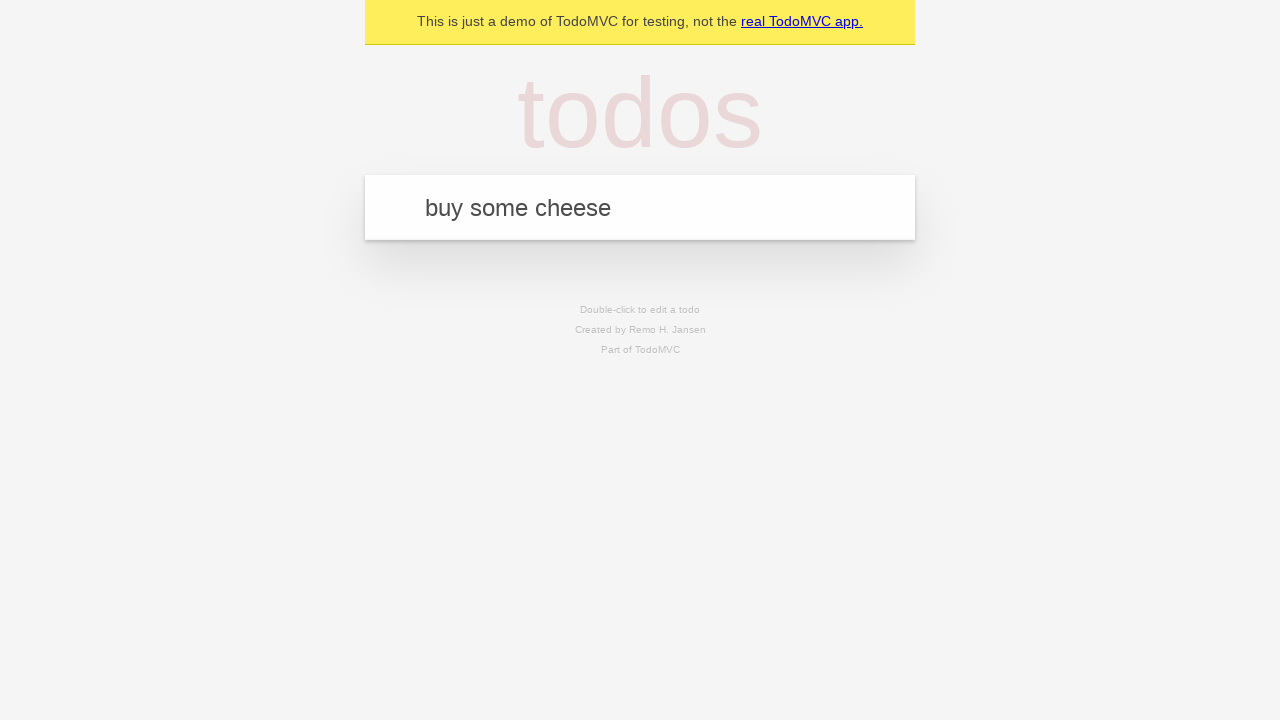

Pressed Enter to add first todo on internal:attr=[placeholder="What needs to be done?"i]
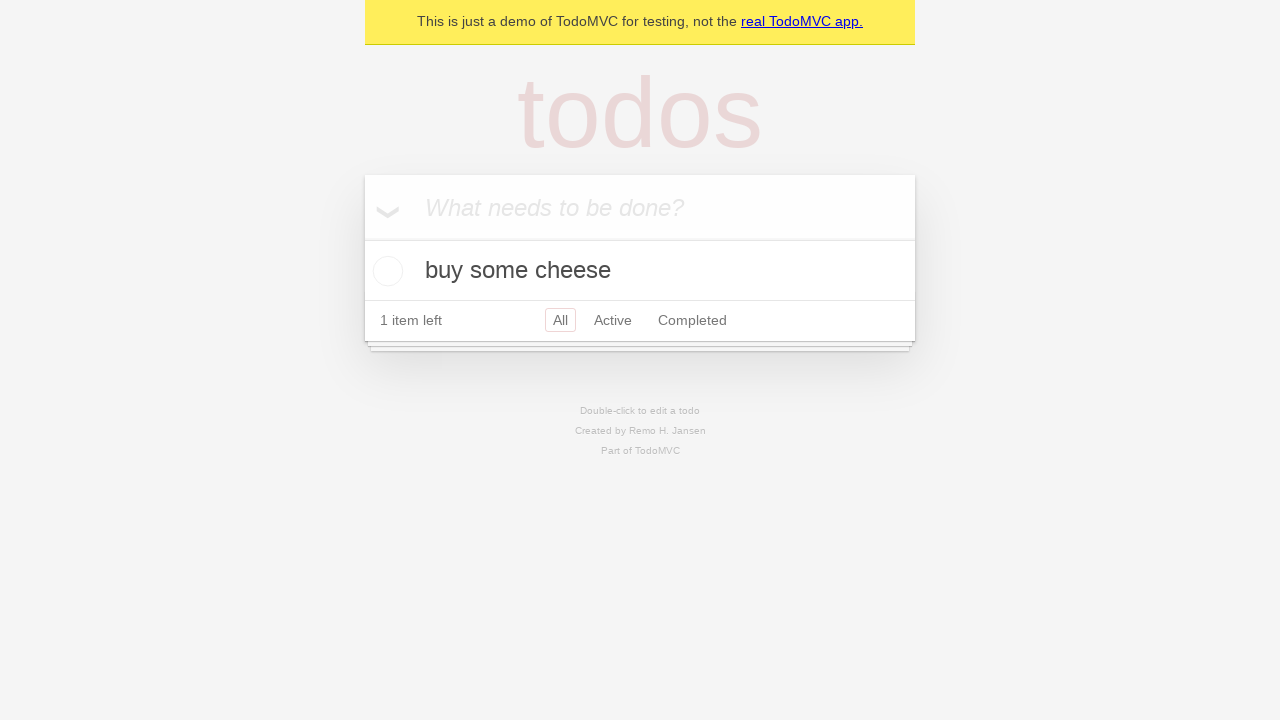

Filled todo input with 'feed the cat' on internal:attr=[placeholder="What needs to be done?"i]
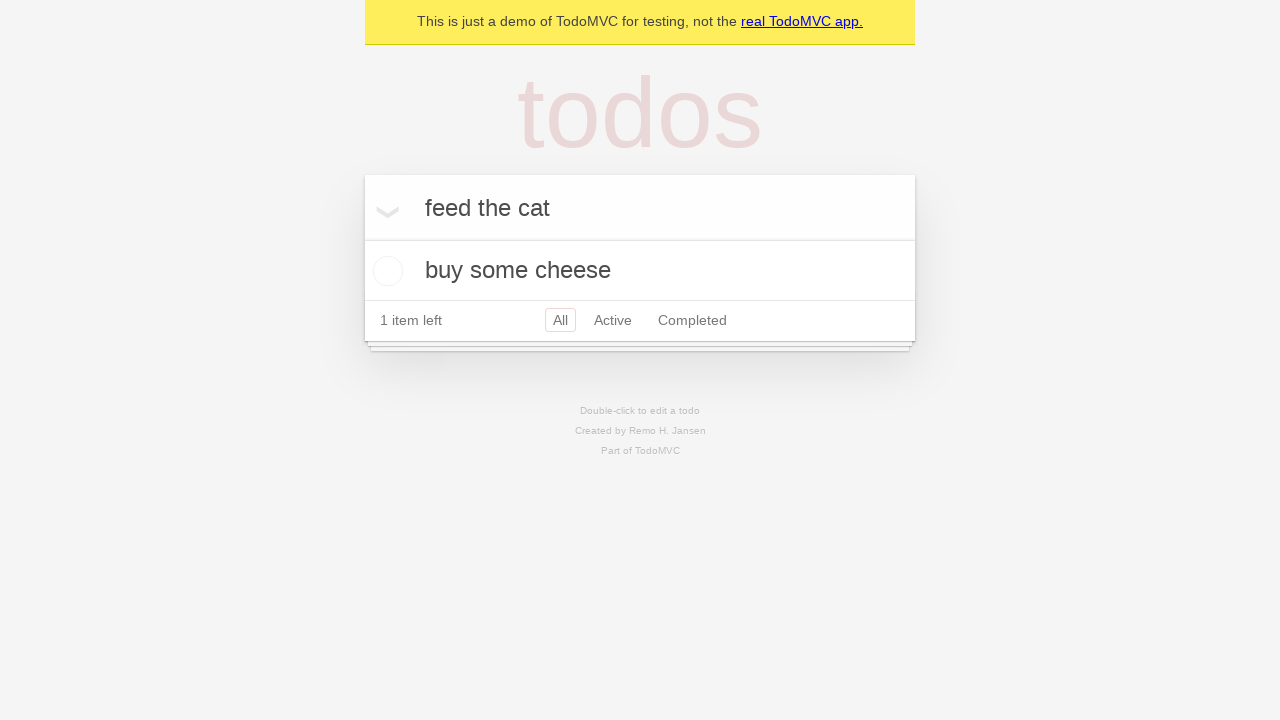

Pressed Enter to add second todo on internal:attr=[placeholder="What needs to be done?"i]
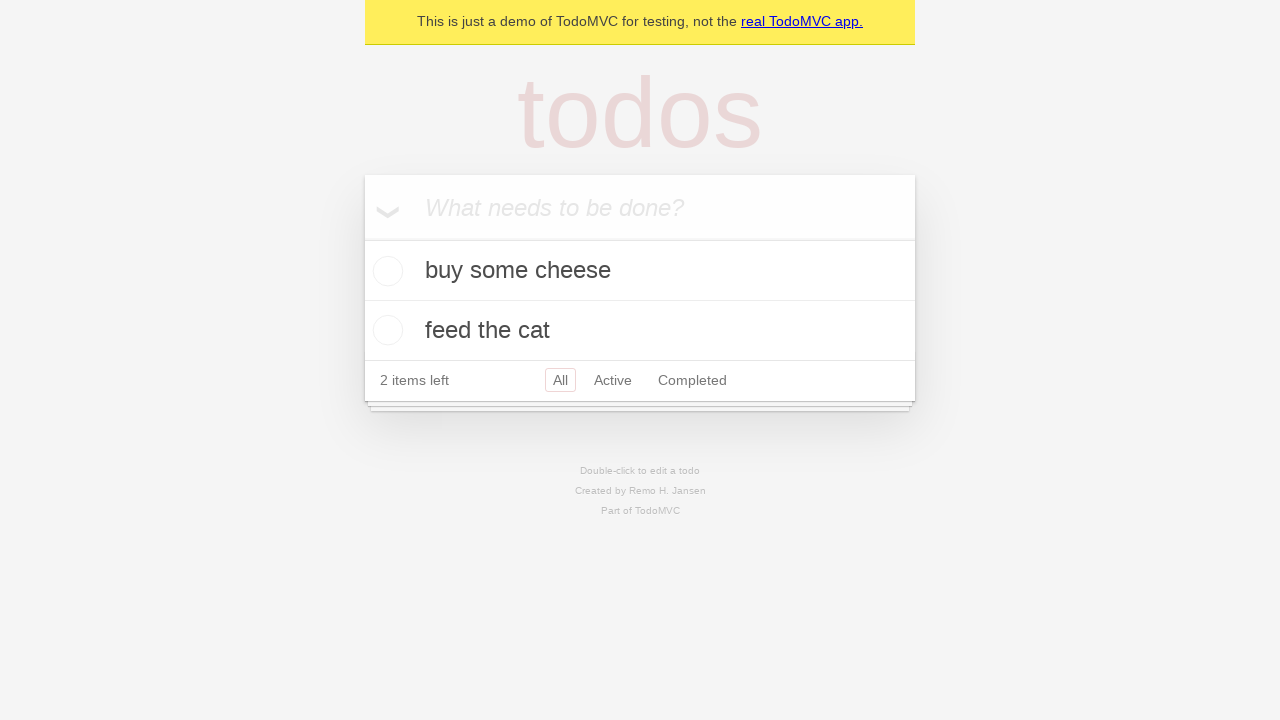

Filled todo input with 'book a doctors appointment' on internal:attr=[placeholder="What needs to be done?"i]
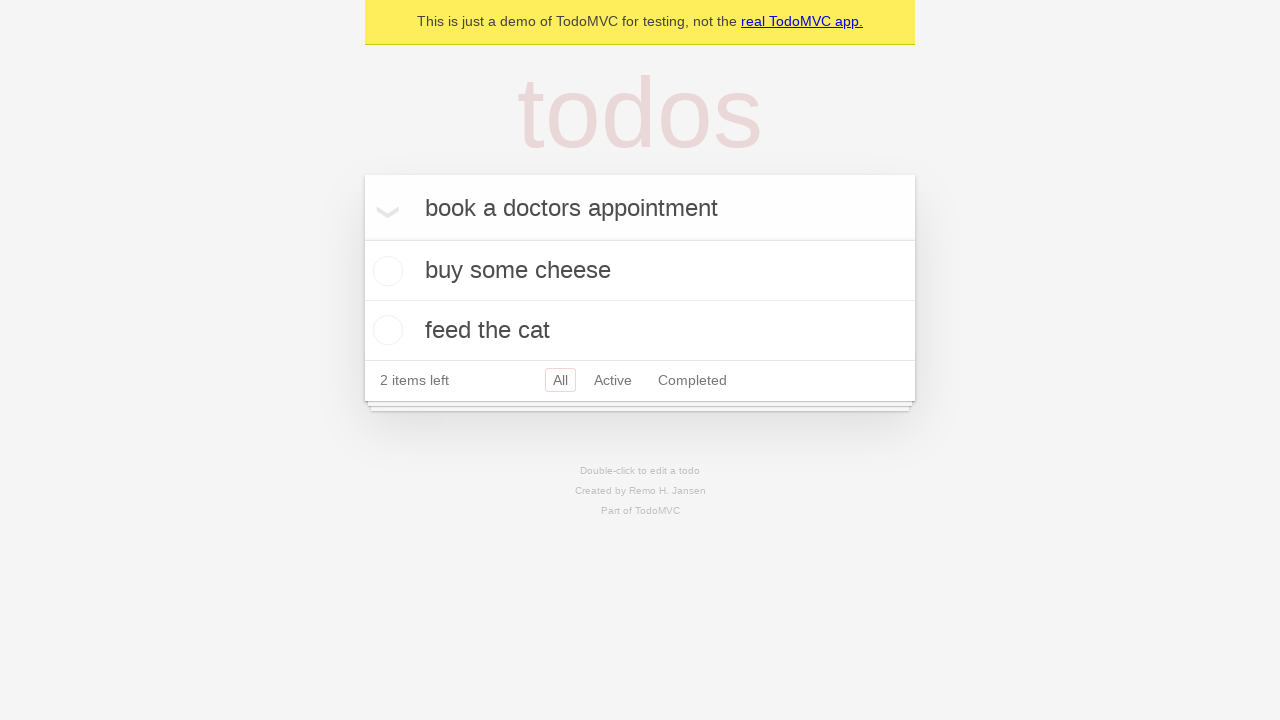

Pressed Enter to add third todo on internal:attr=[placeholder="What needs to be done?"i]
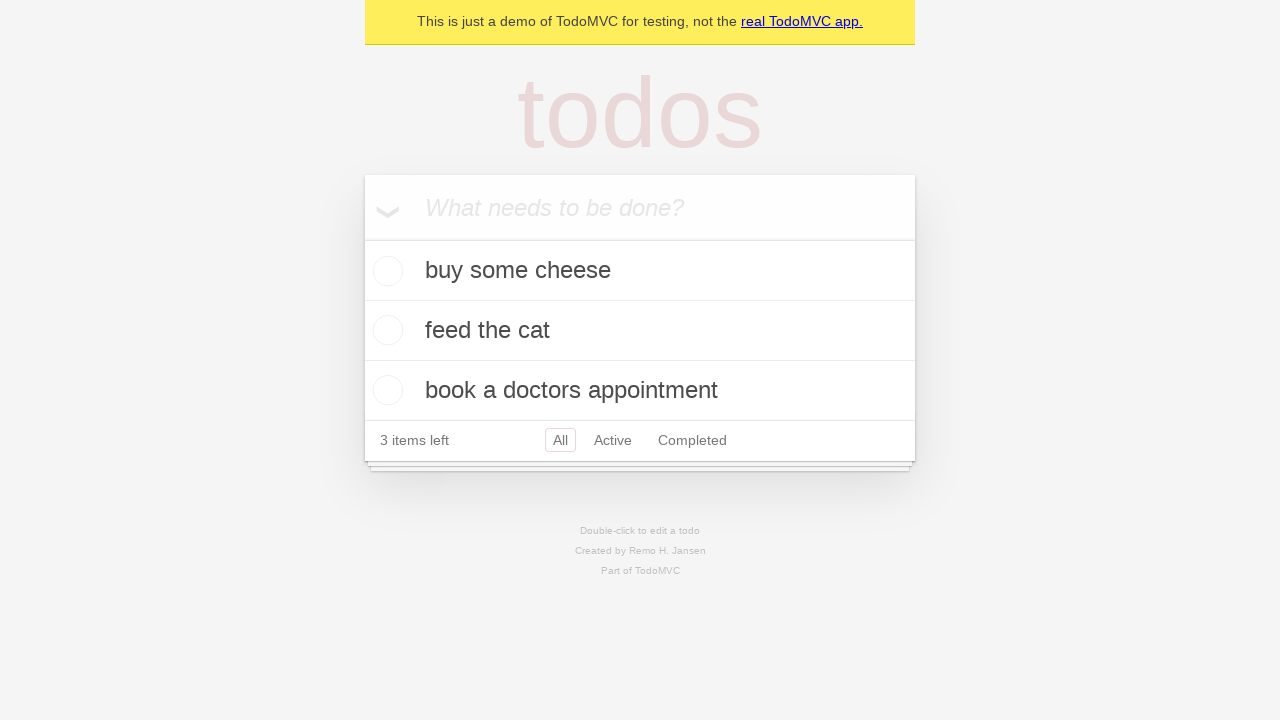

Located toggle all checkbox
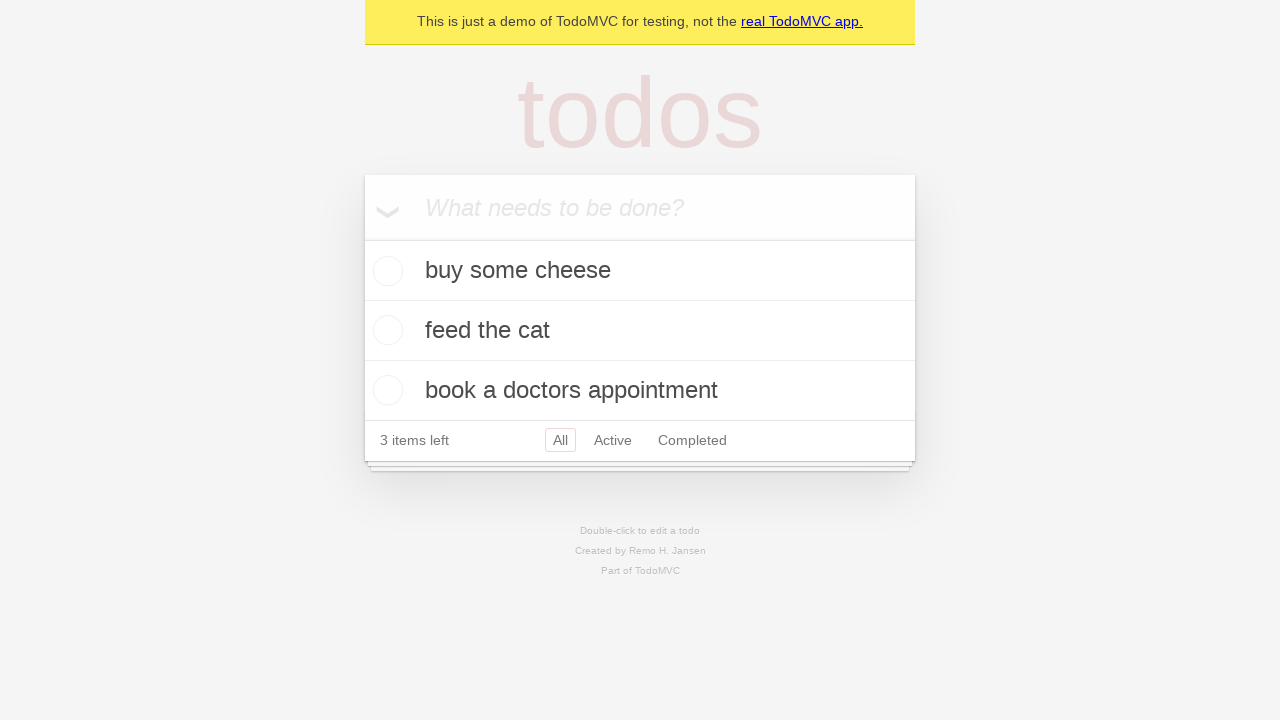

Checked toggle all to mark all items as complete at (362, 238) on internal:label="Mark all as complete"i
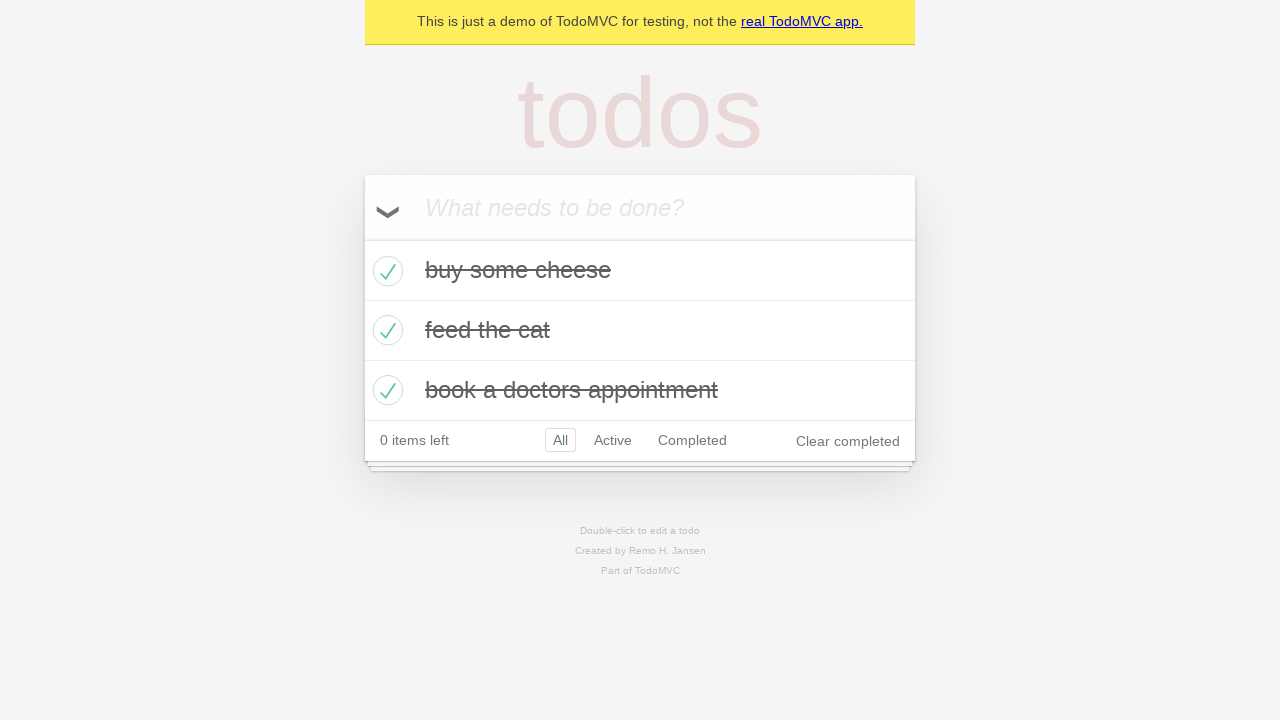

Unchecked toggle all to clear complete state of all items at (362, 238) on internal:label="Mark all as complete"i
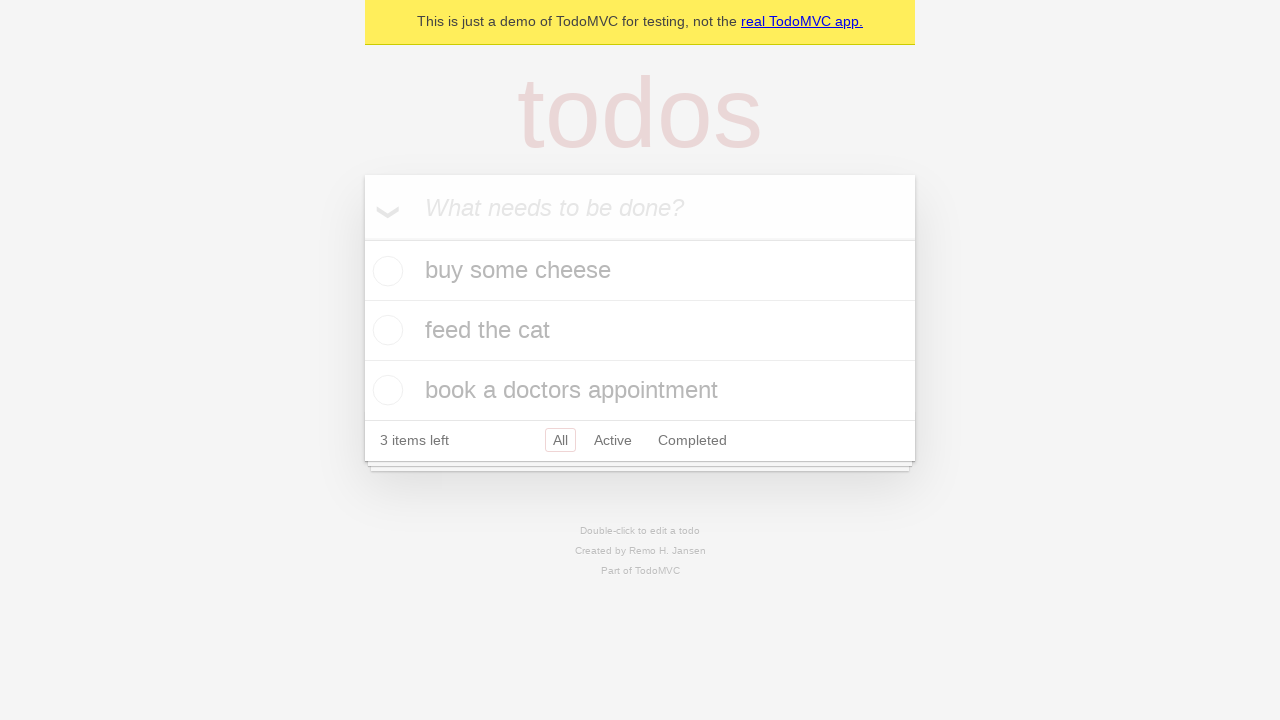

Waited for todo items to be present and verified they are not completed
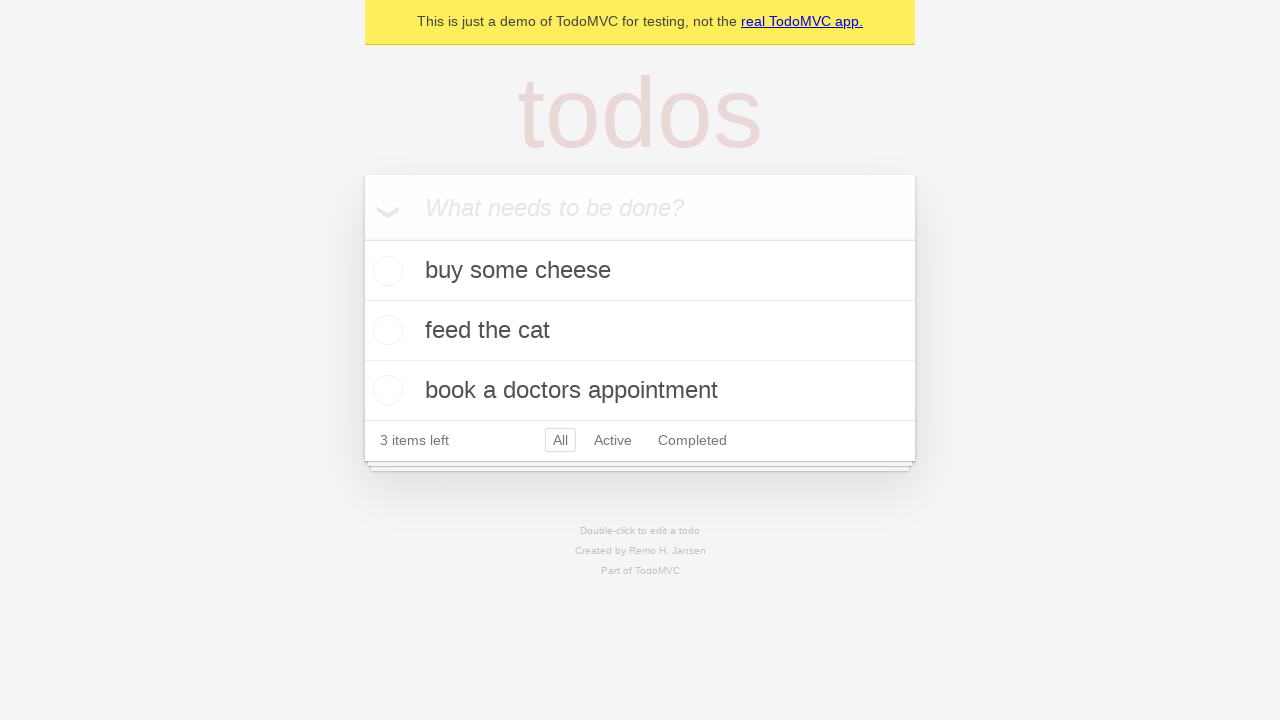

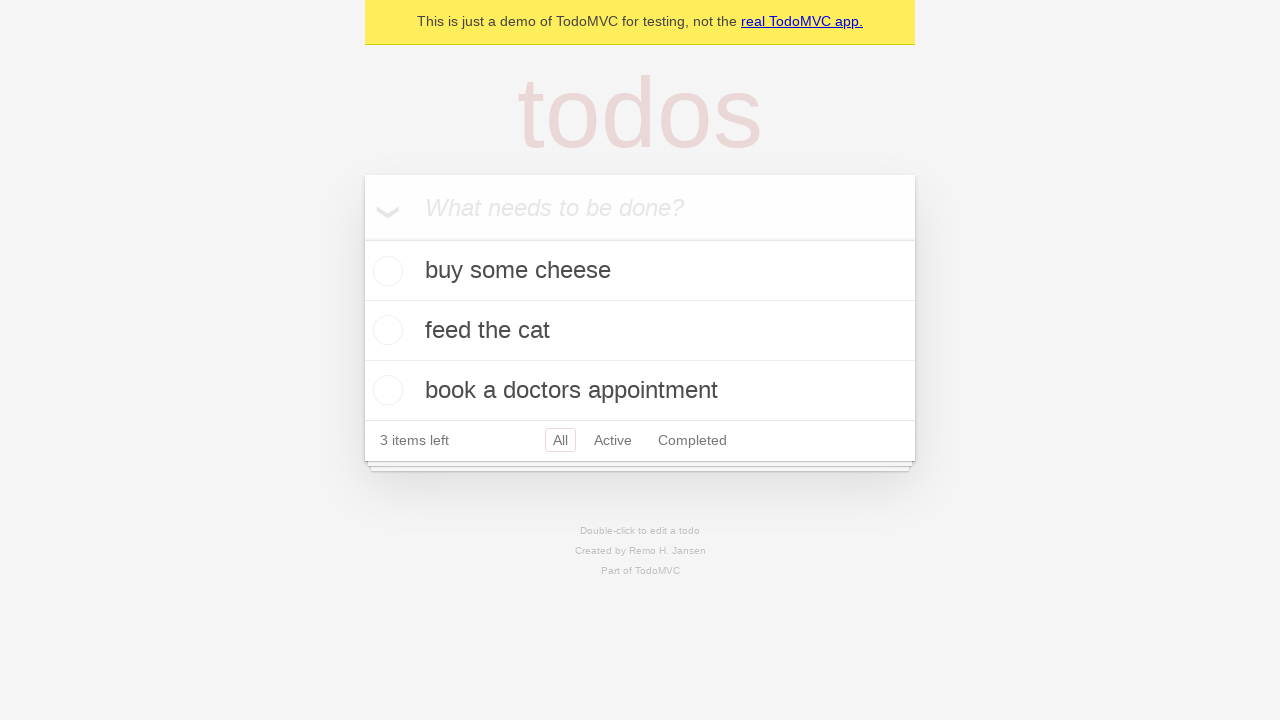